Tests date picker functionality on KudaGo events page by opening the date picker, selecting a specific date, and clicking the confirm button

Starting URL: https://kudago.com/msk/events/

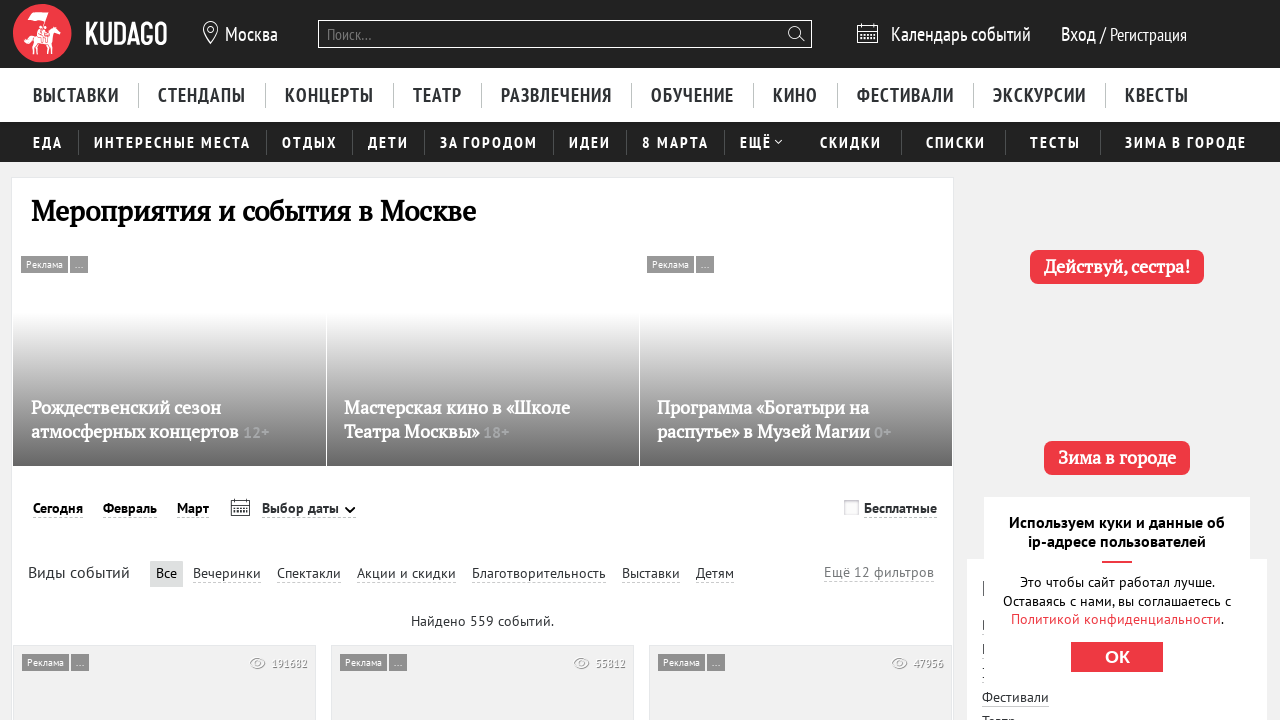

Clicked on date picker to open calendar at (308, 509) on div.DayPicker-choosenDate.navbar-item-link
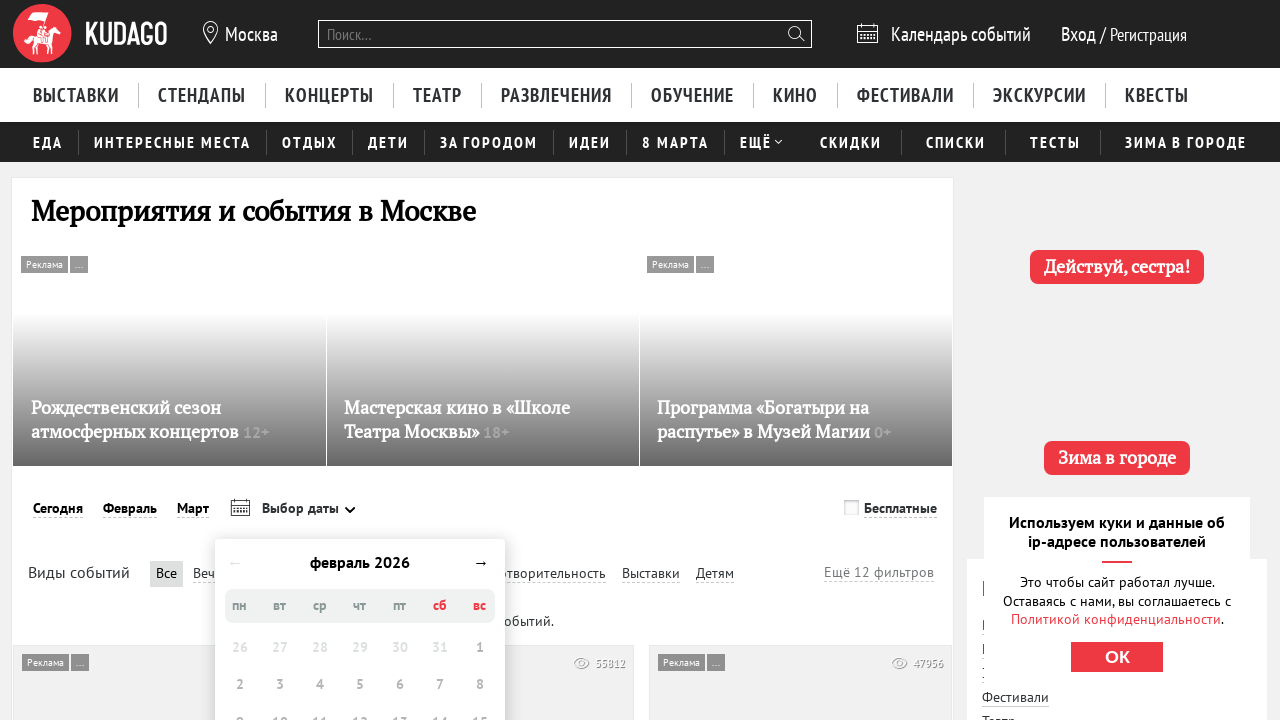

Date picker calendar loaded and visible
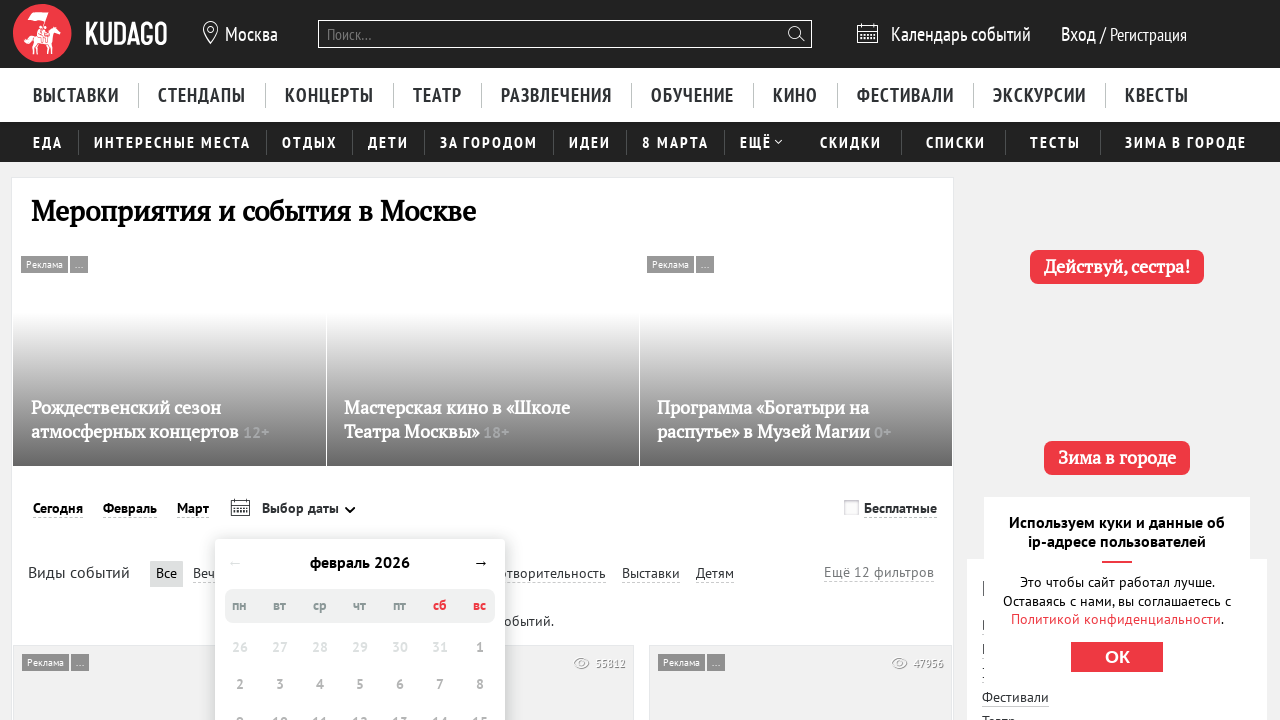

Selected an available date from the calendar at (440, 361) on div.DayPicker-Day[aria-disabled='false']
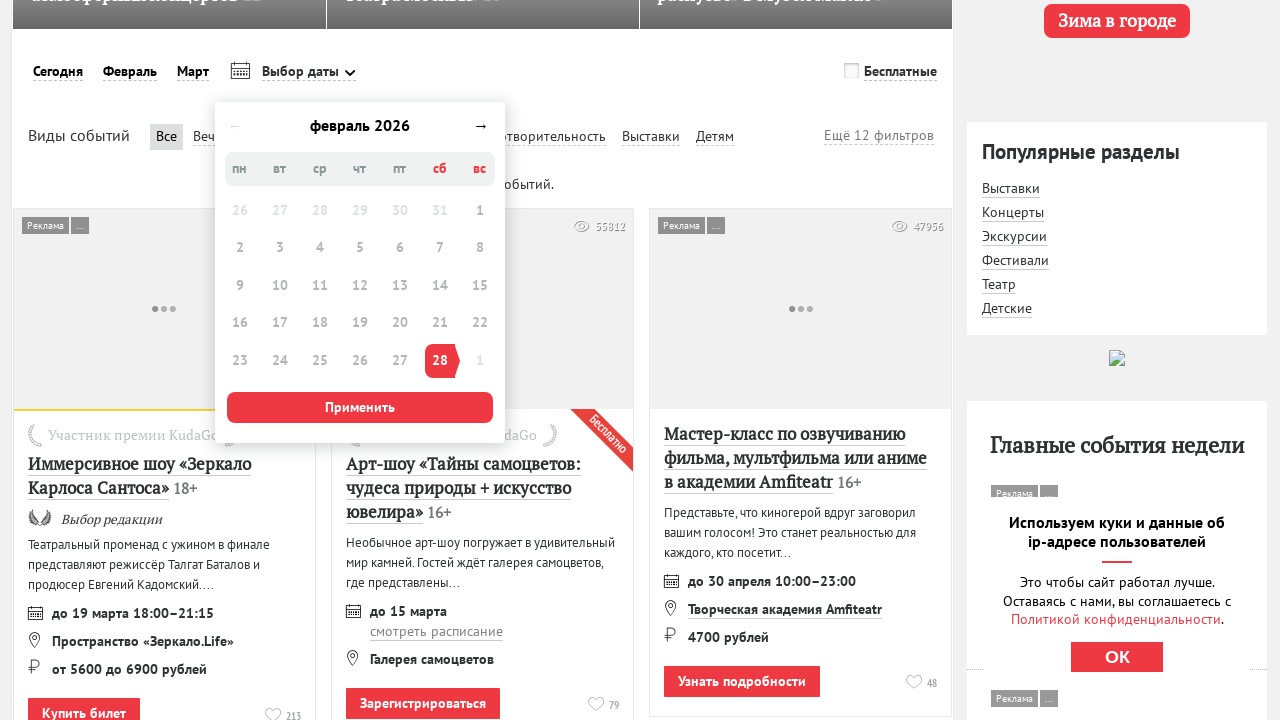

Clicked confirm button to apply date selection at (360, 407) on button.button
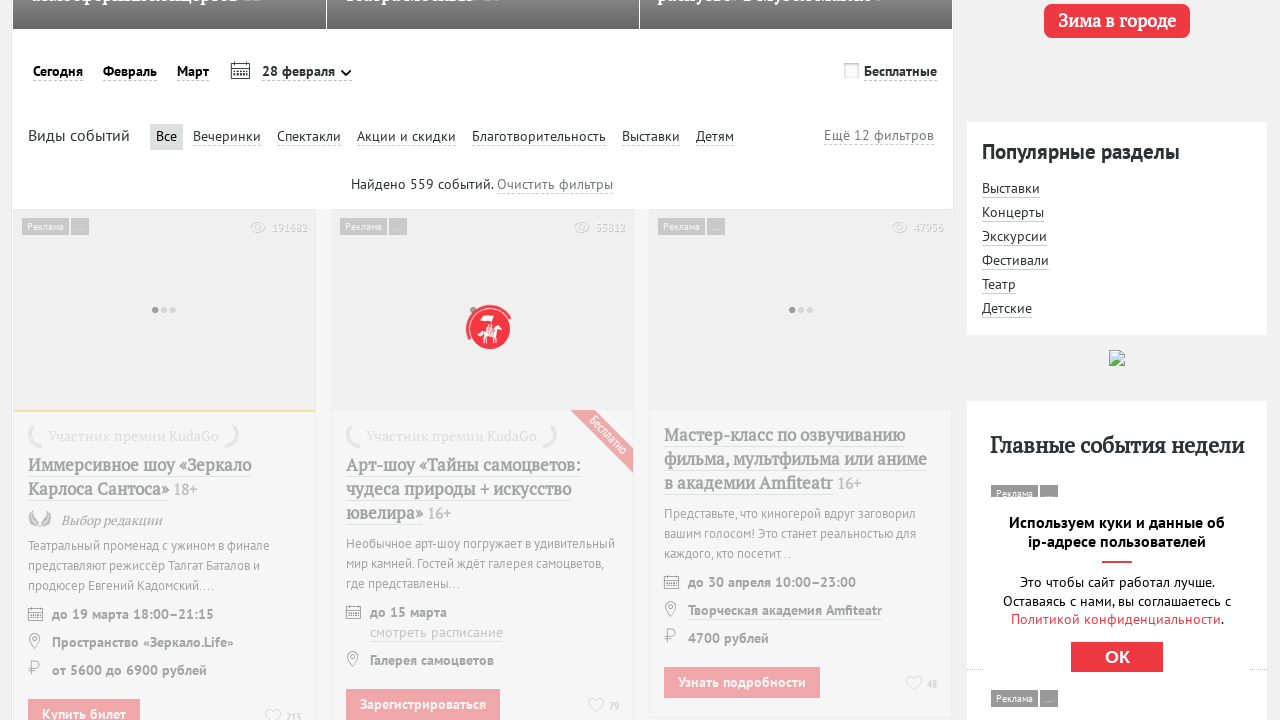

Page updated with filtered events for selected date
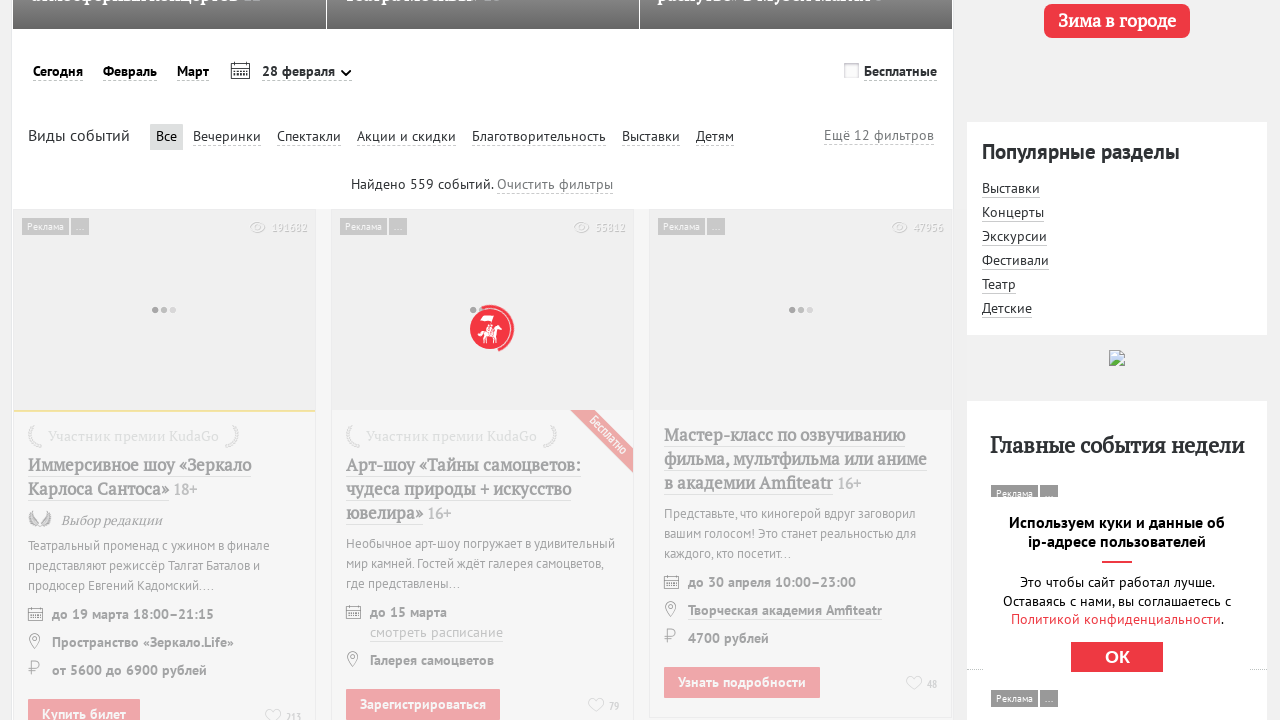

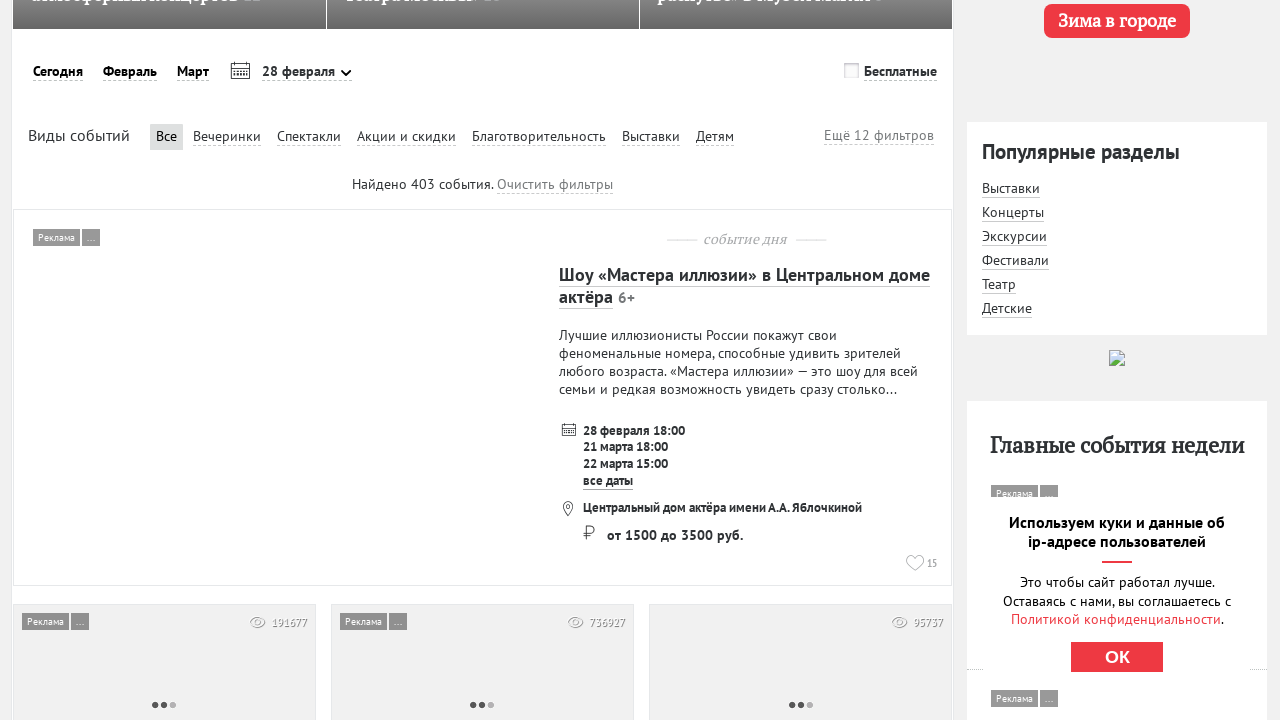